Tests navigation by finding and clicking on the "Products" link in the left menu.

Starting URL: https://parabank.parasoft.com/

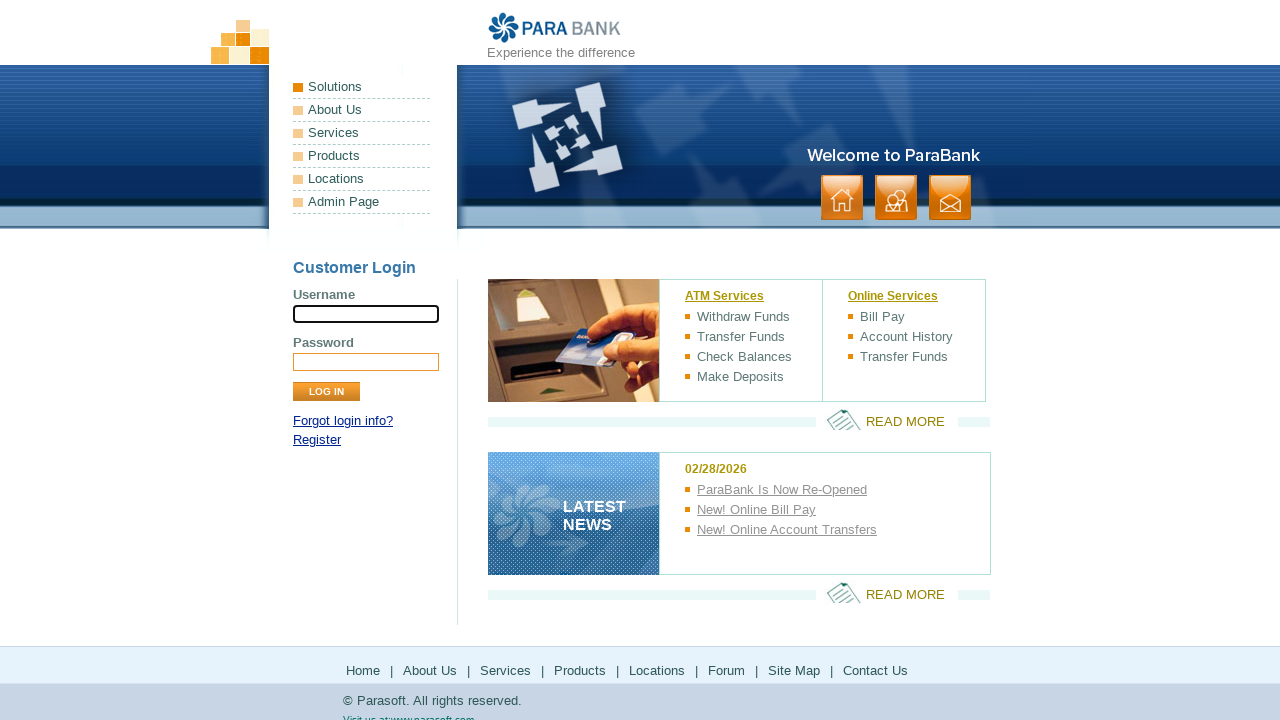

Left menu became visible
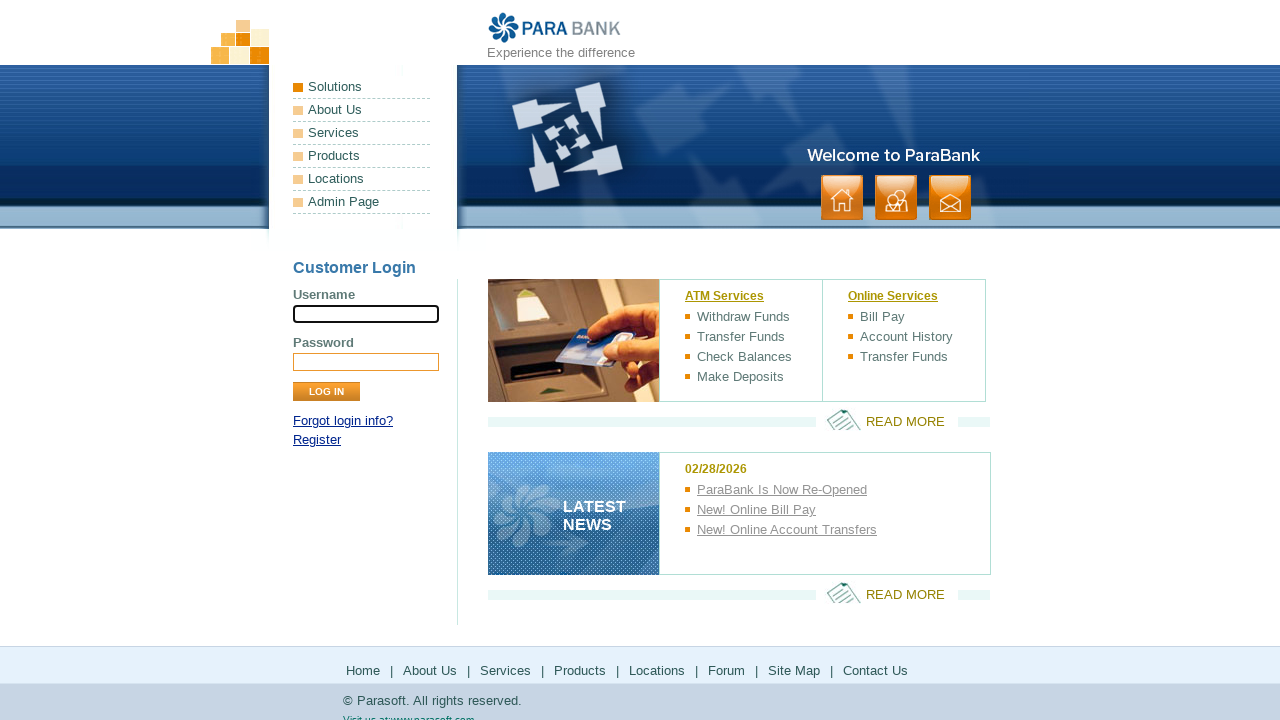

Clicked on Products link in left menu at (362, 156) on ul.leftmenu li:has-text('Products')
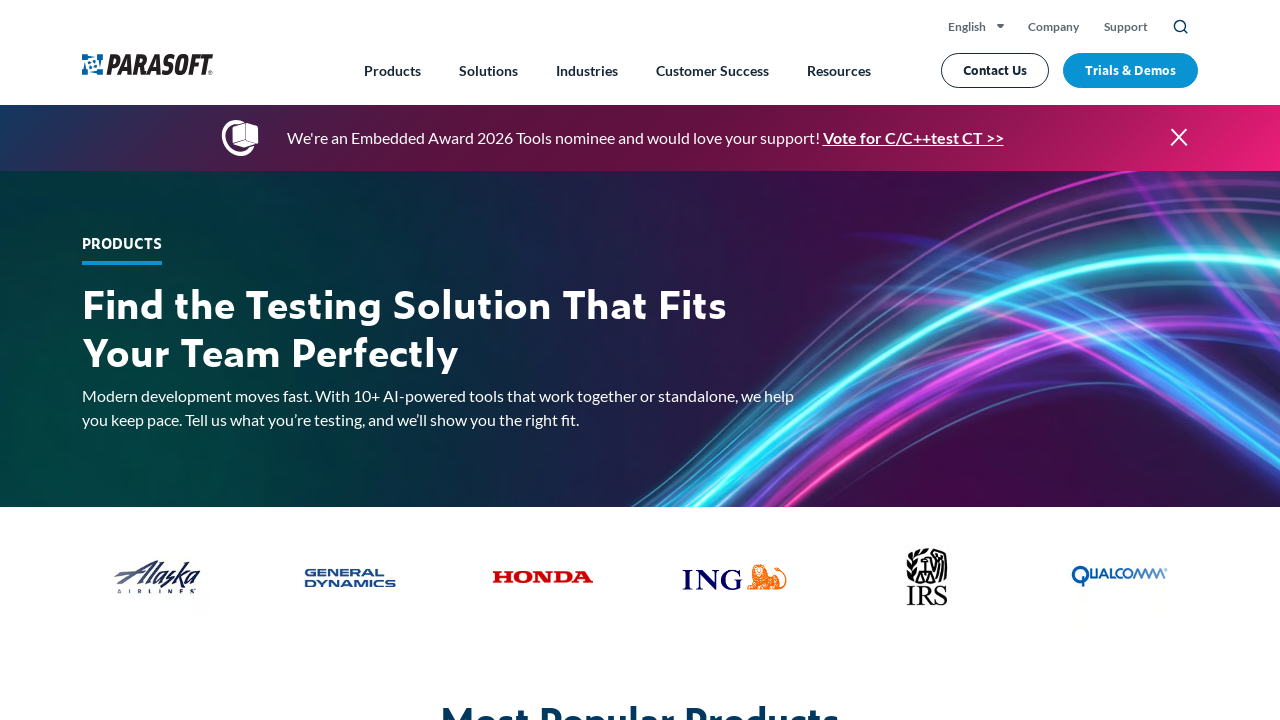

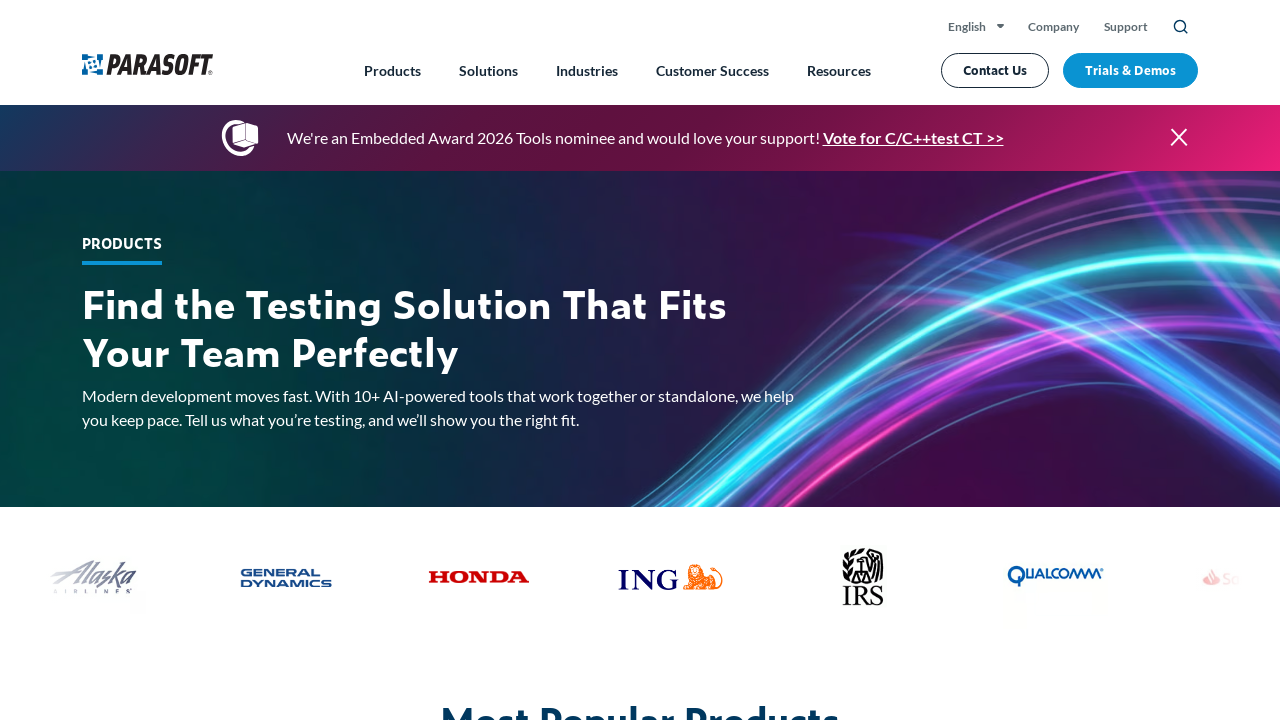